Solves a math problem by reading two numbers from the page, calculating their sum, and selecting the answer from a dropdown menu

Starting URL: http://suninjuly.github.io/selects1.html

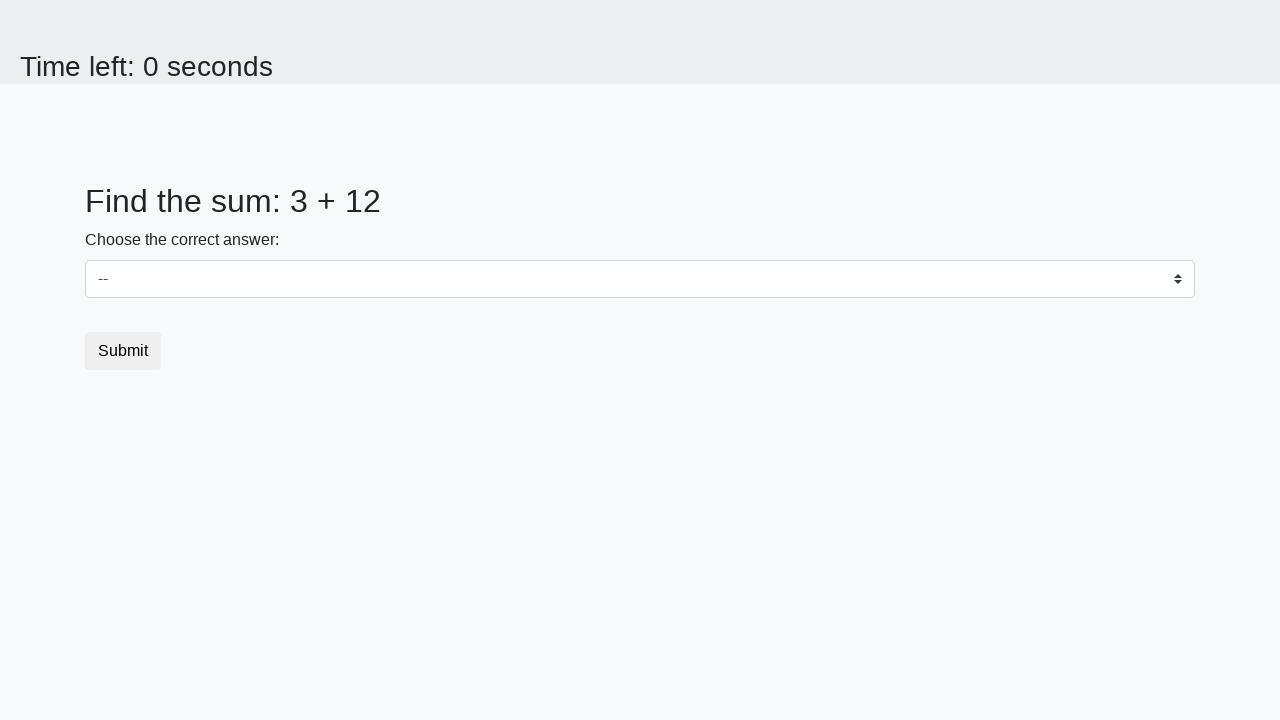

Retrieved first number from #num1
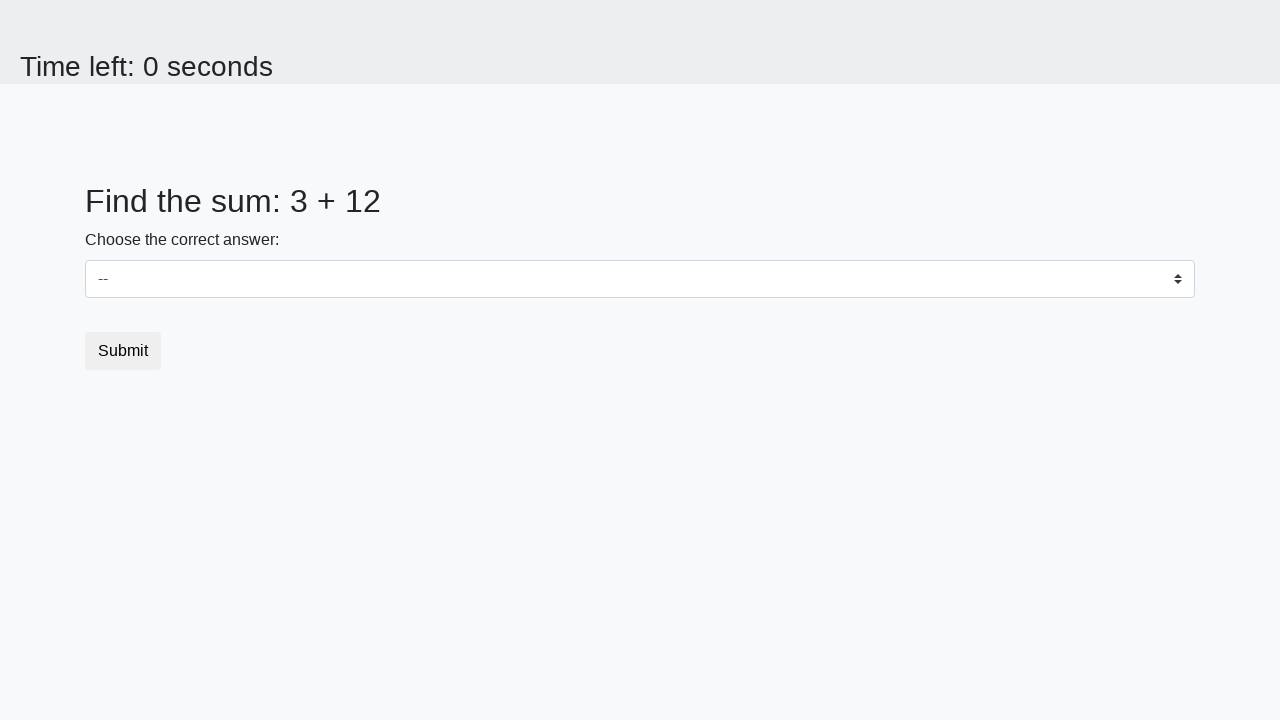

Retrieved second number from #num2
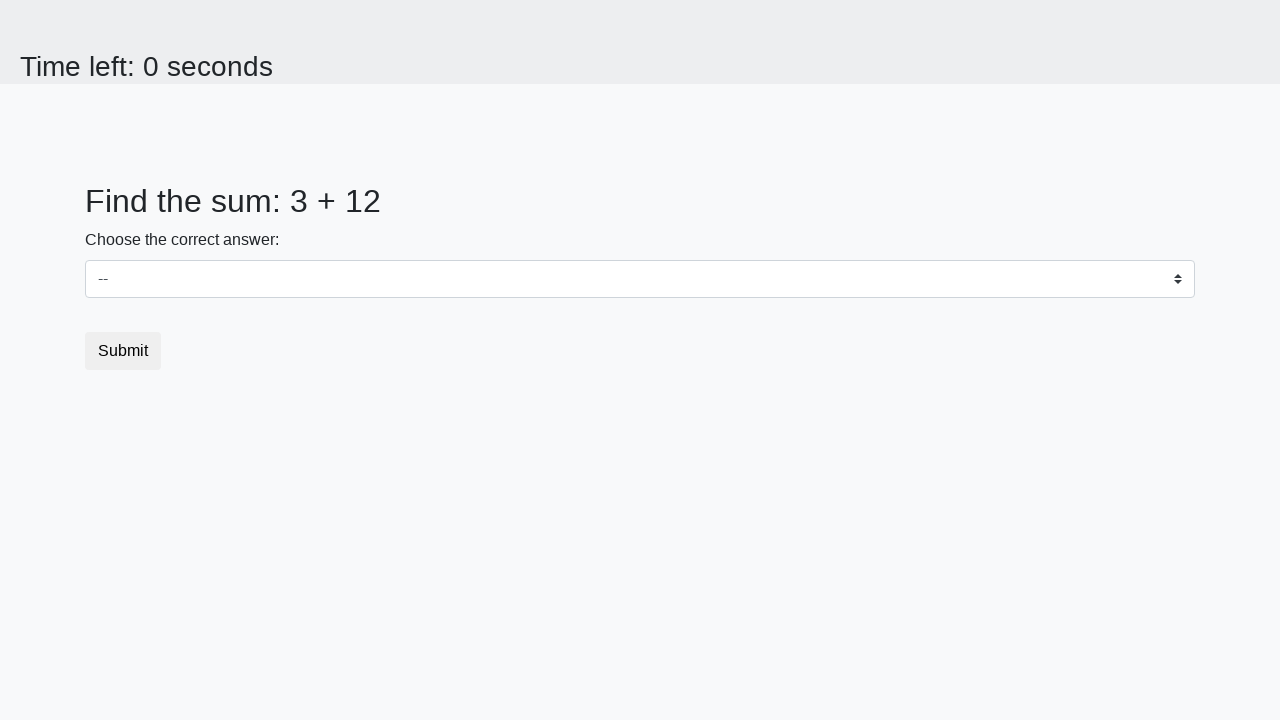

Calculated sum: 3 + 12 = 15
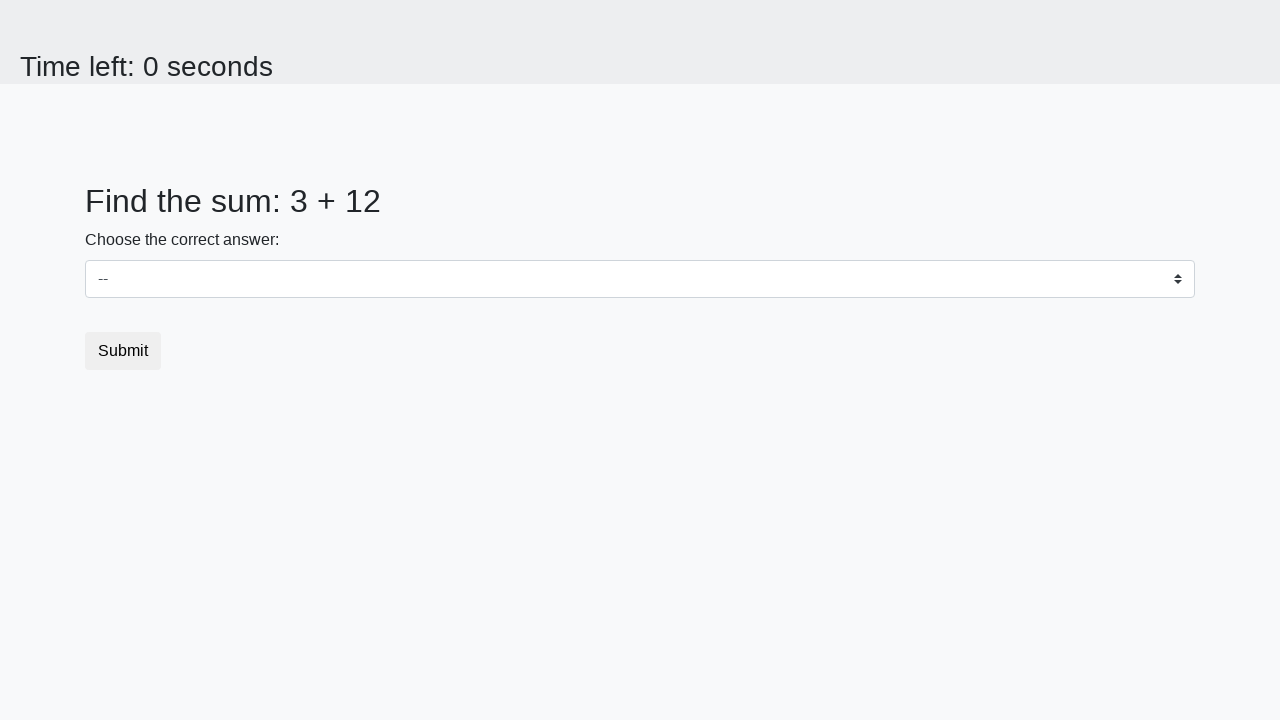

Selected answer 15 from dropdown menu on select
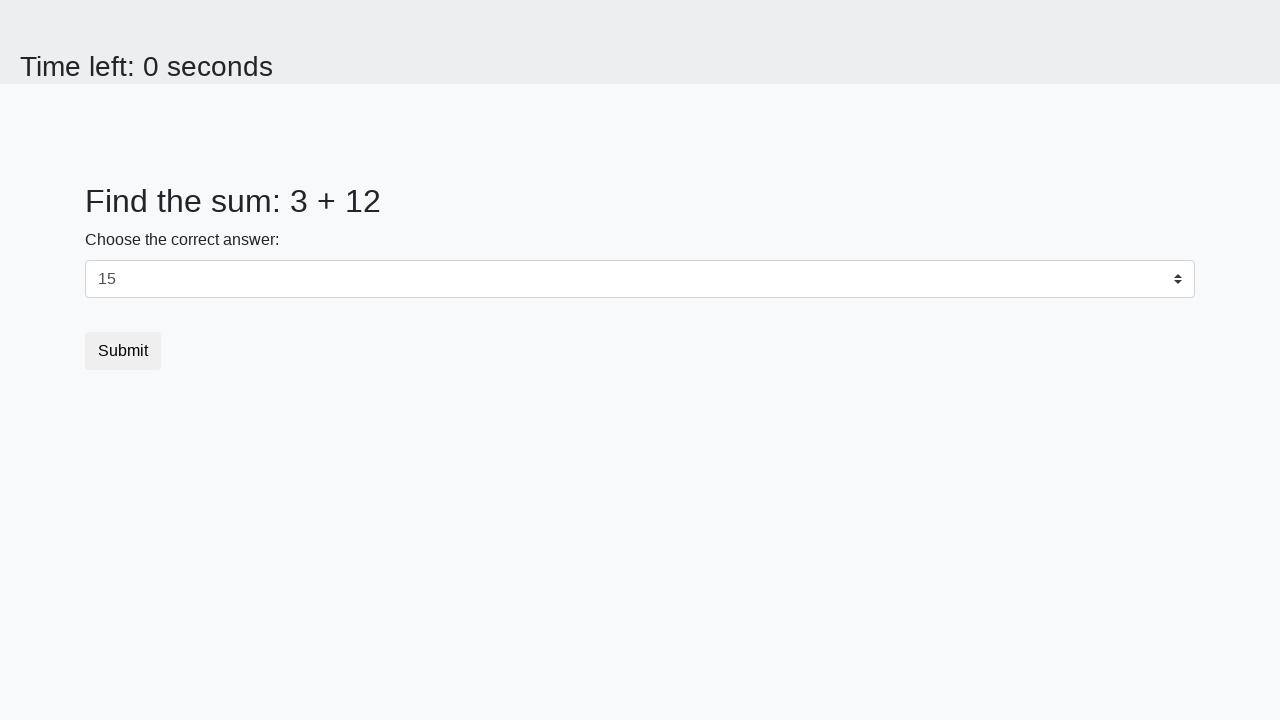

Clicked submit button at (123, 351) on button.btn
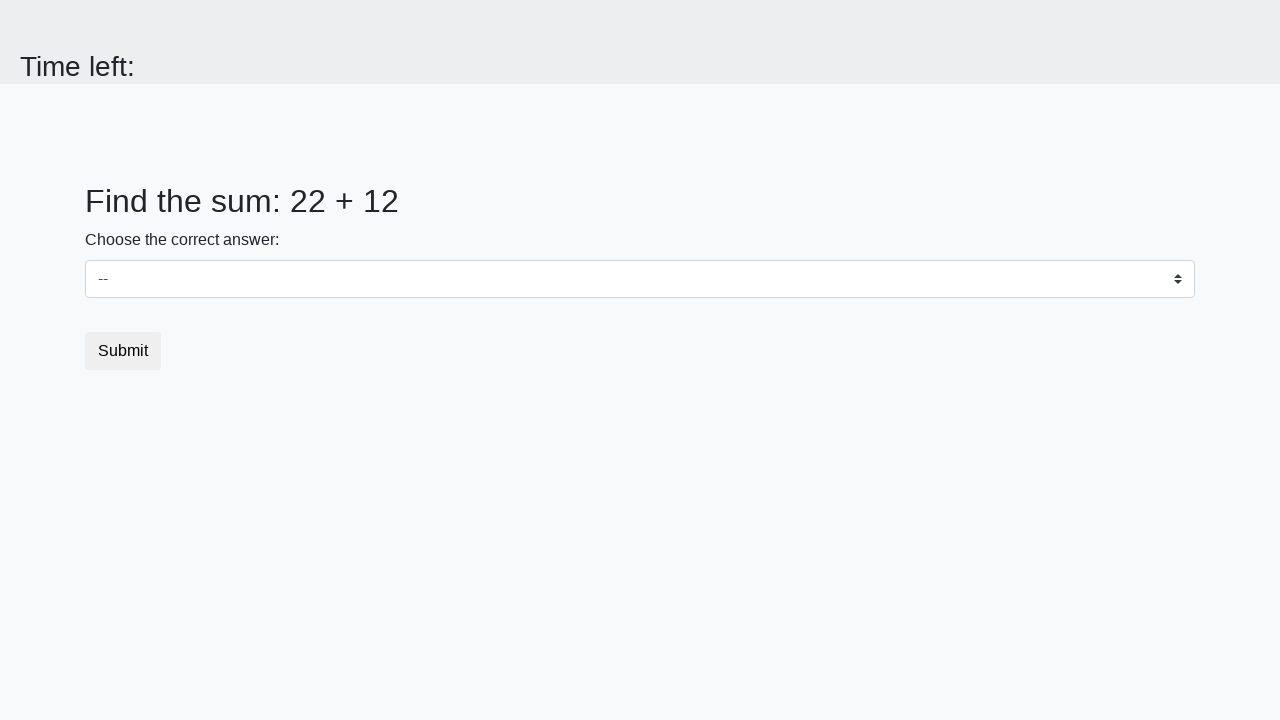

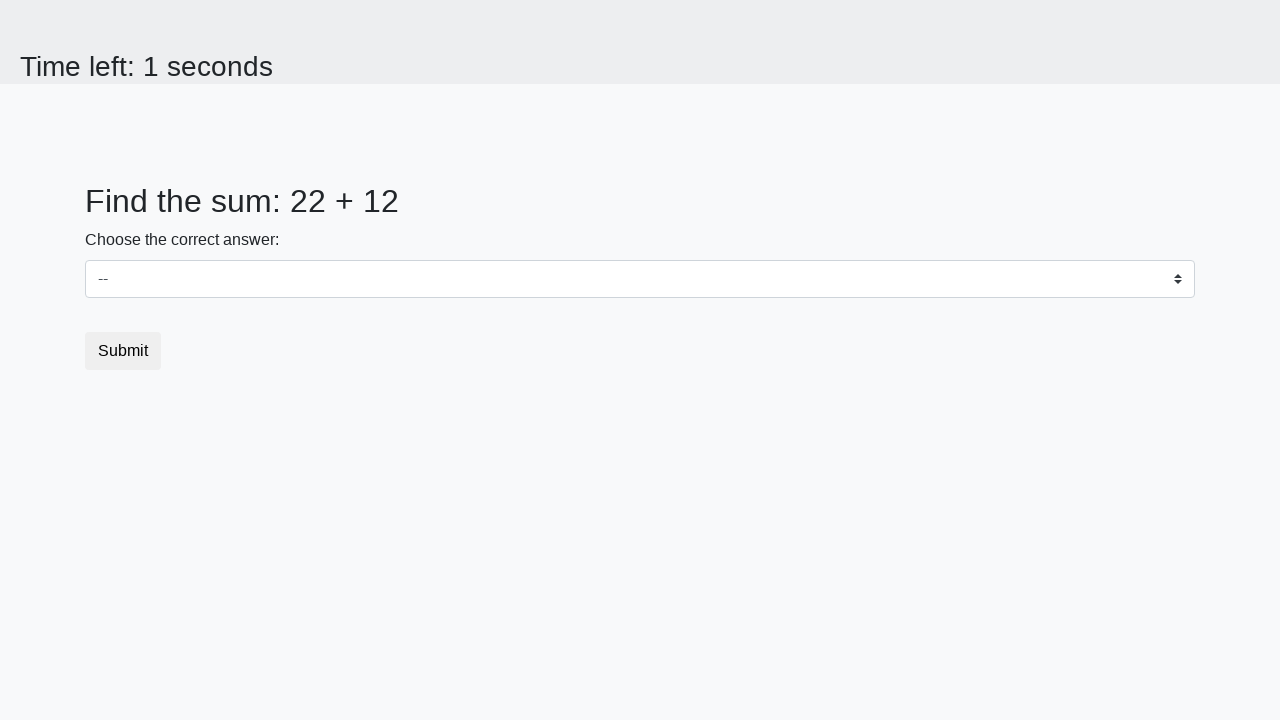